Tests form submission by filling in various fields including name, gender, date of birth, address, email, password, company, and comment fields

Starting URL: https://katalon-test.s3.amazonaws.com/demo-aut/dist/html/form.html

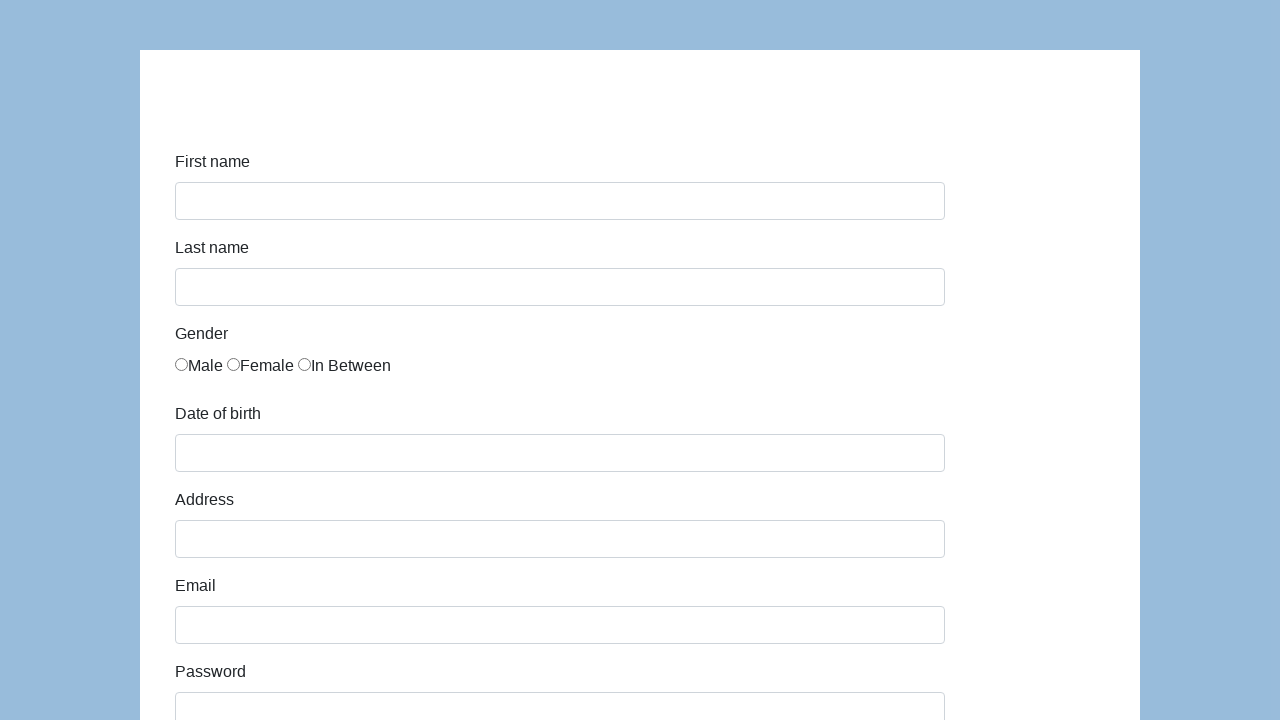

Filled first name field with 'Karol' on #first-name
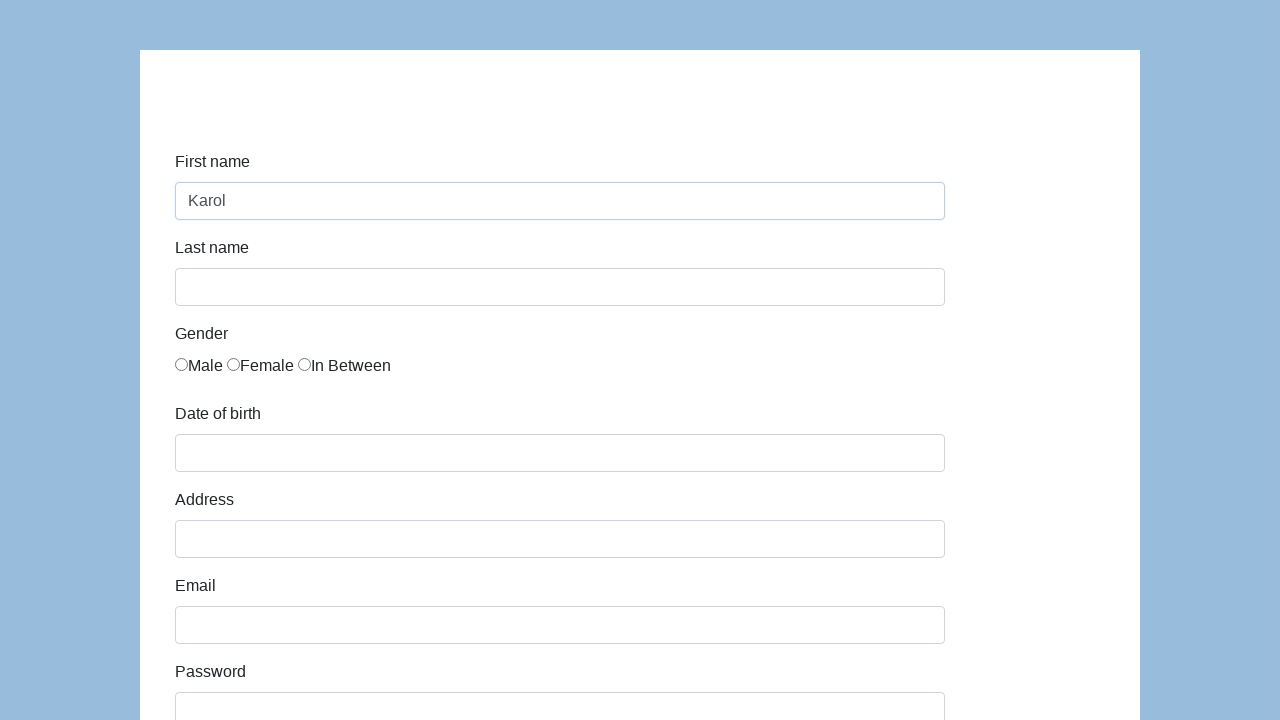

Filled last name field with 'Kowalski' on #last-name
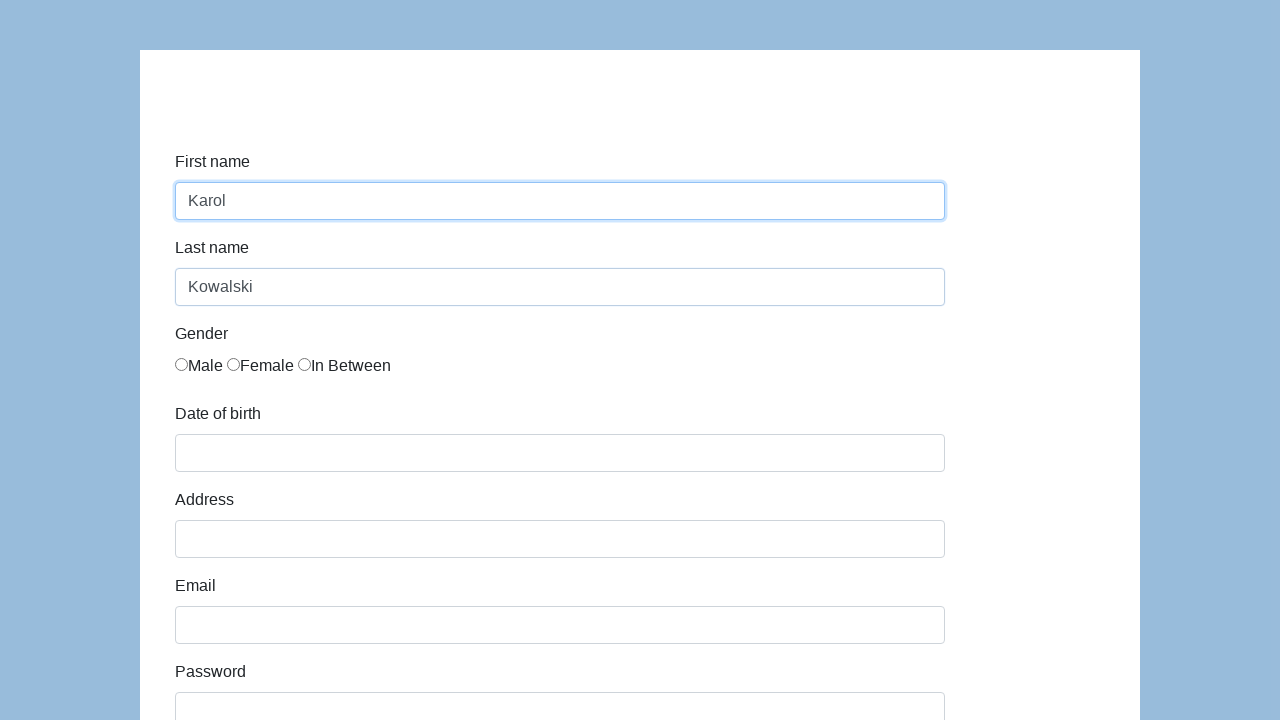

Selected gender radio button at (182, 364) on input[name='gender']
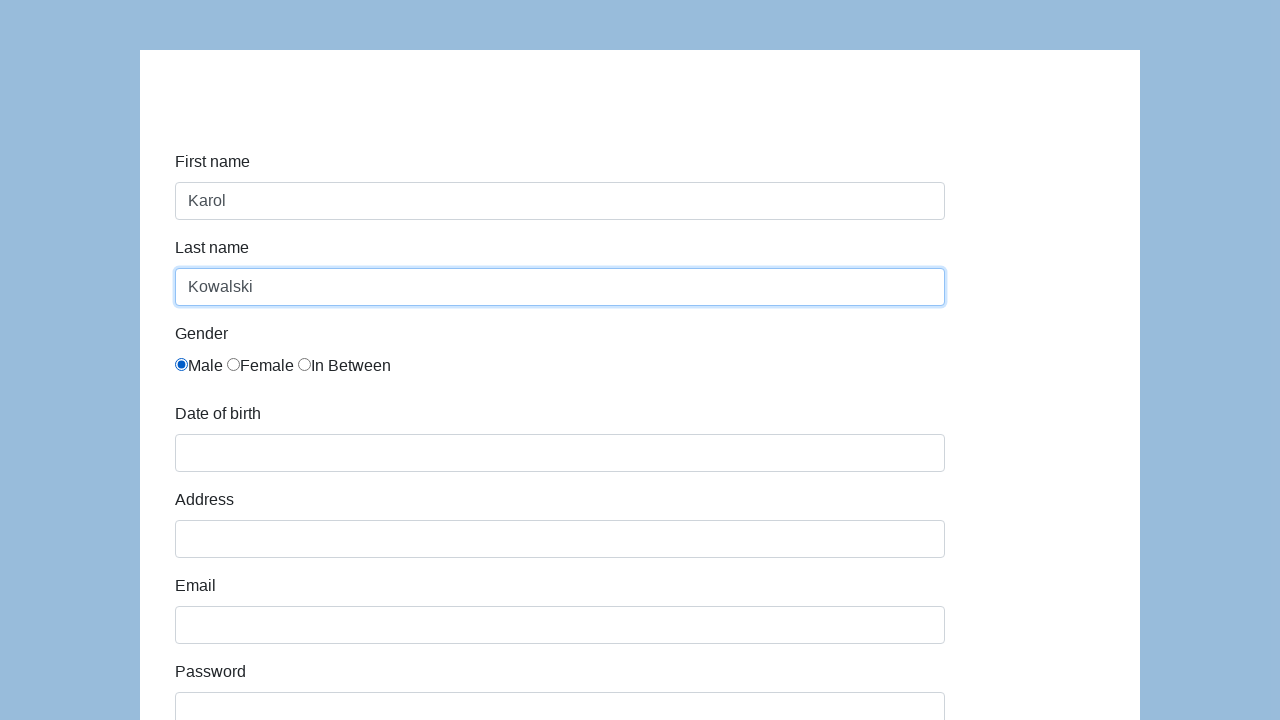

Clicked date of birth field at (560, 453) on #dob
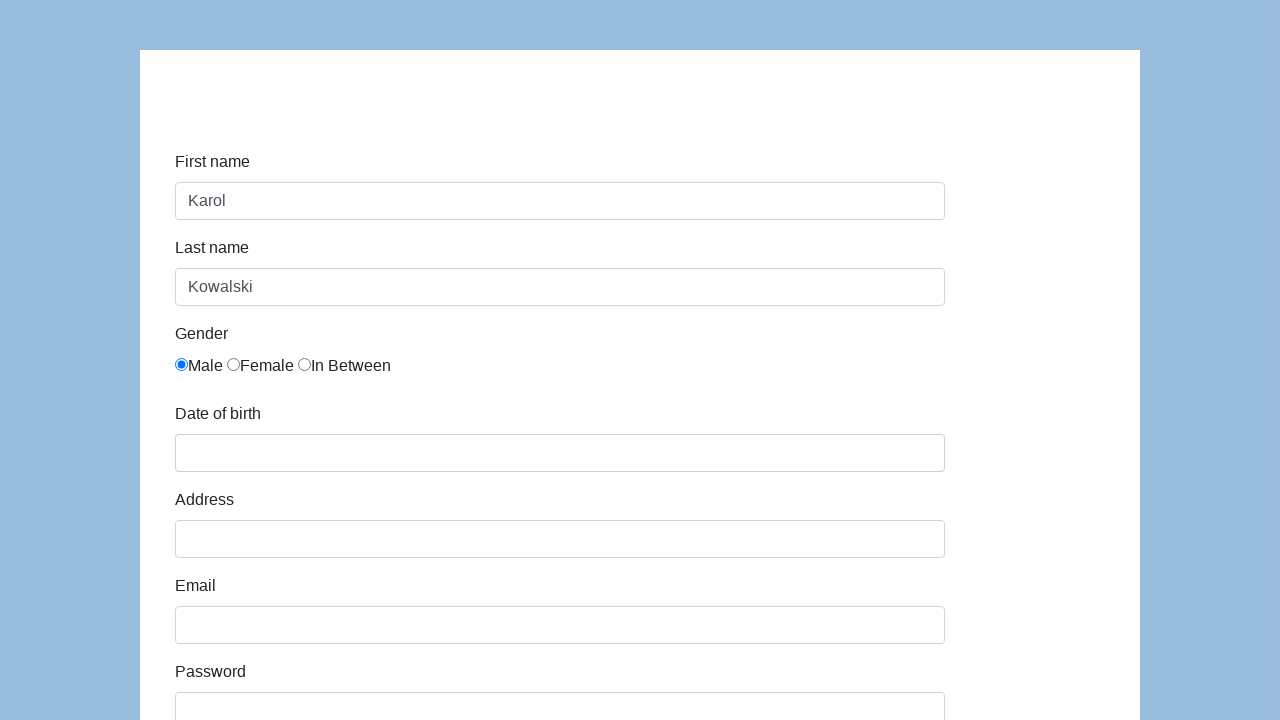

Filled date of birth field with '05/22/2010' on #dob
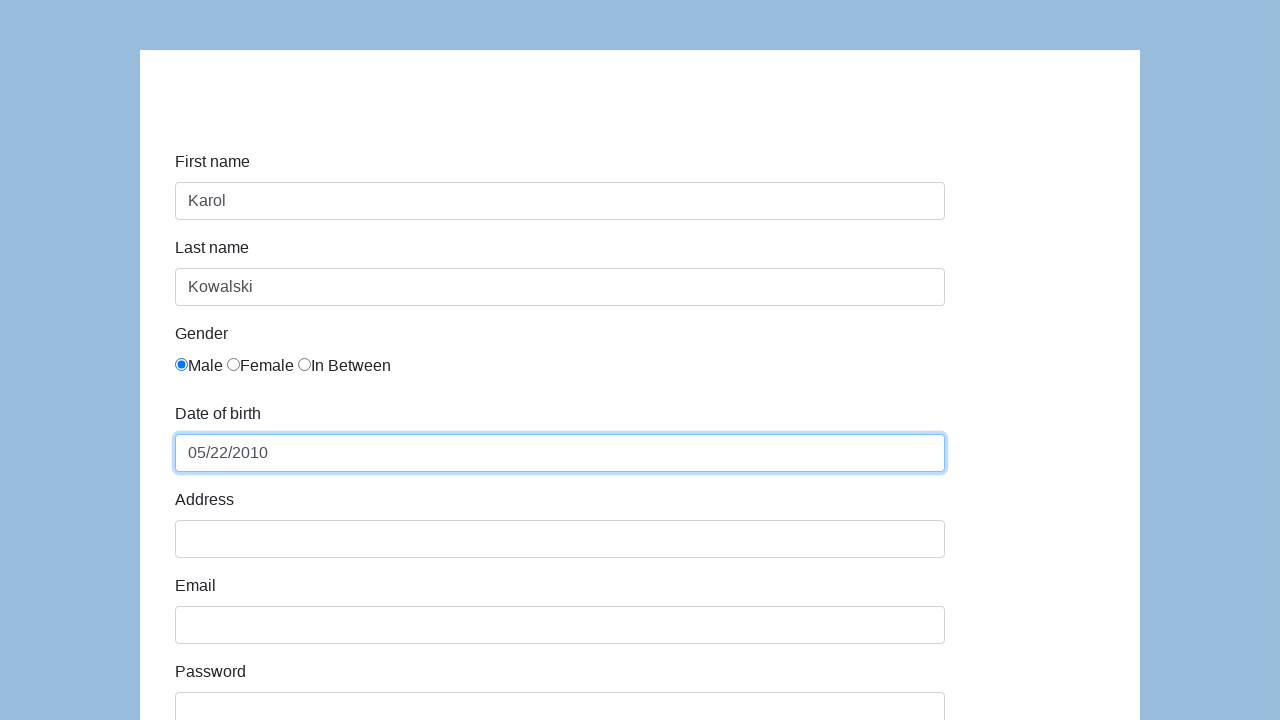

Clicked address field to hide calendar at (560, 539) on #address
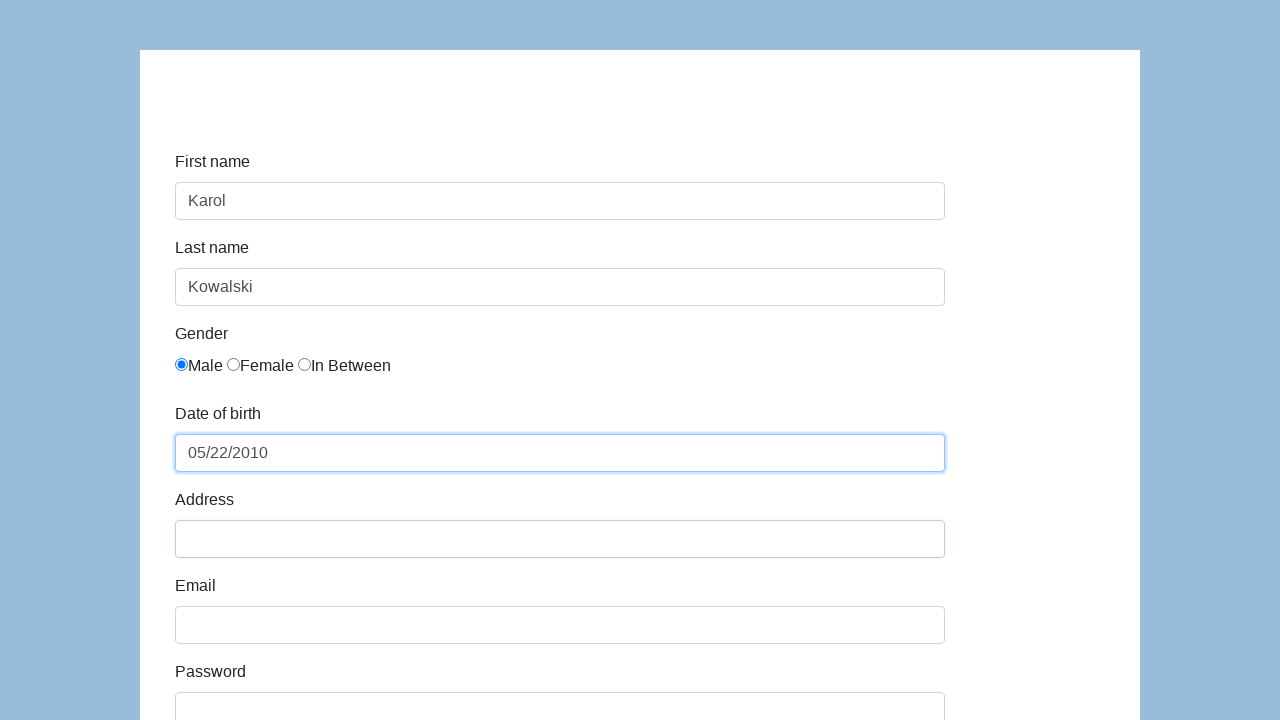

Filled address field with 'Prosta 51' on #address
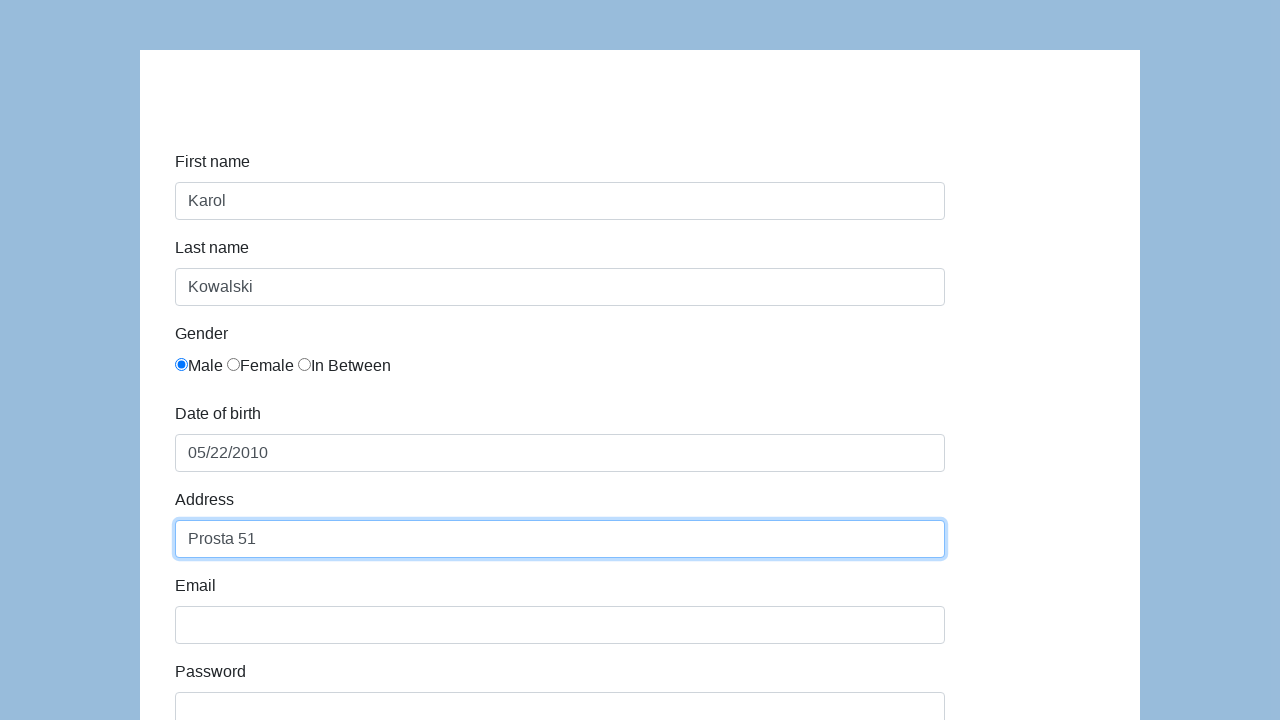

Filled email field with 'karol.kowalski@mailinator.com' on input[name='email']
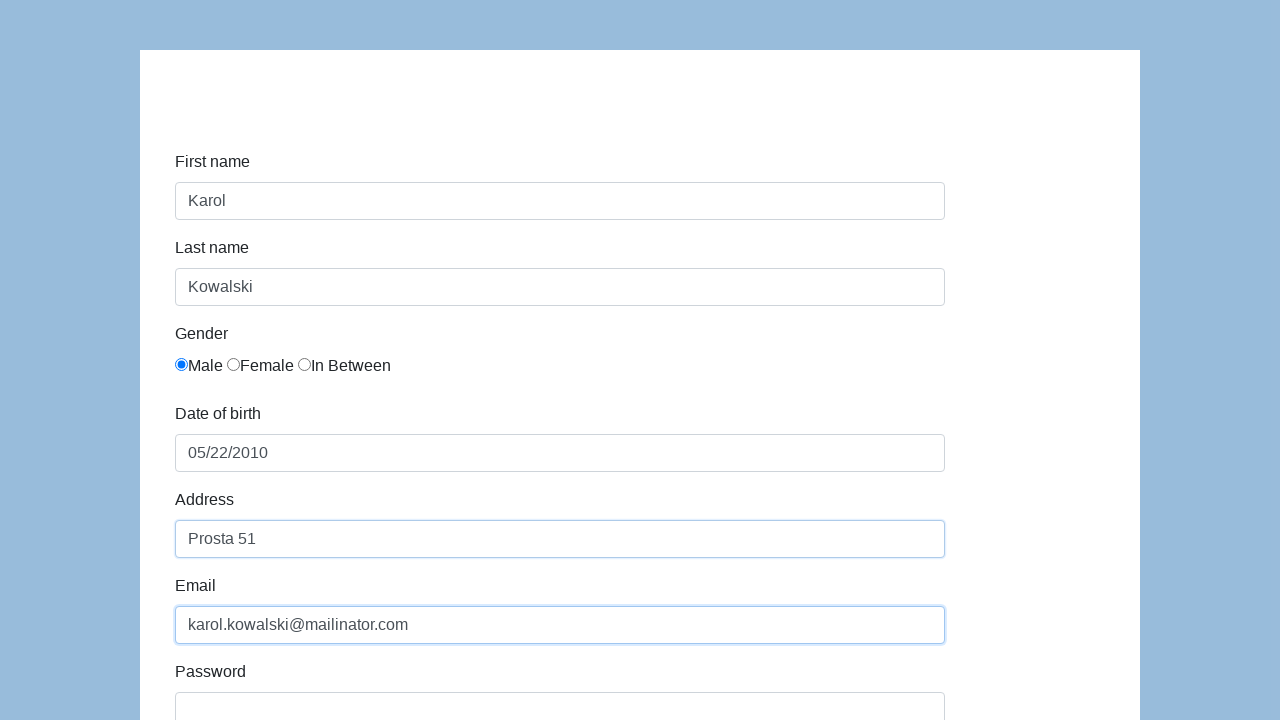

Filled password field with 'Pass123' on input[id='password']
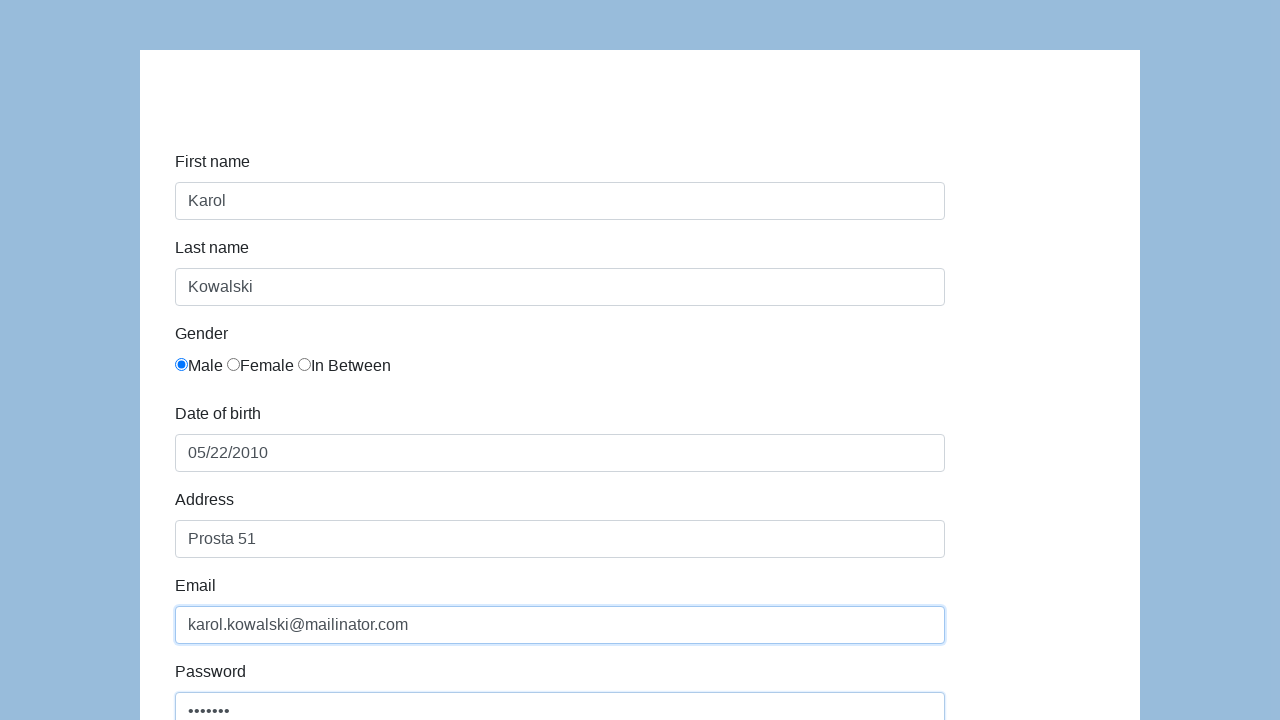

Filled company field with 'Coders Lab' on input[name='company']
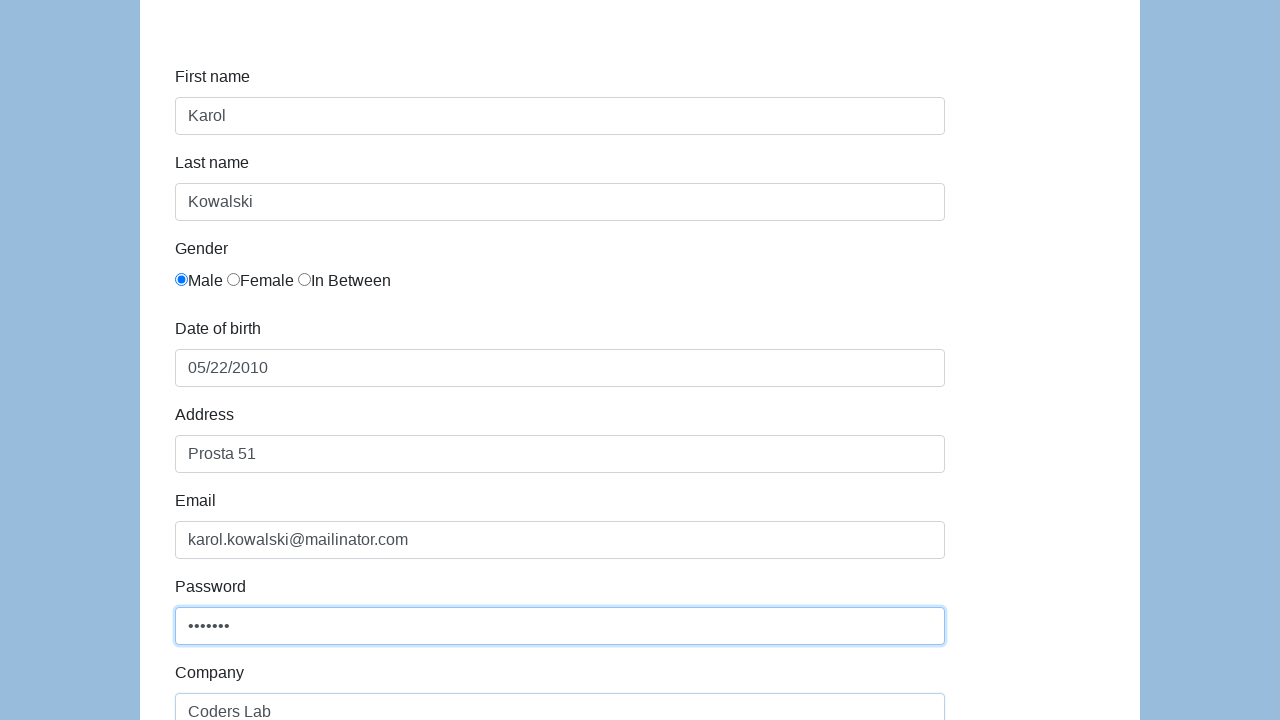

Filled comment field with 'To jest mój pierwszy automat testowy' on textarea[name='comment']
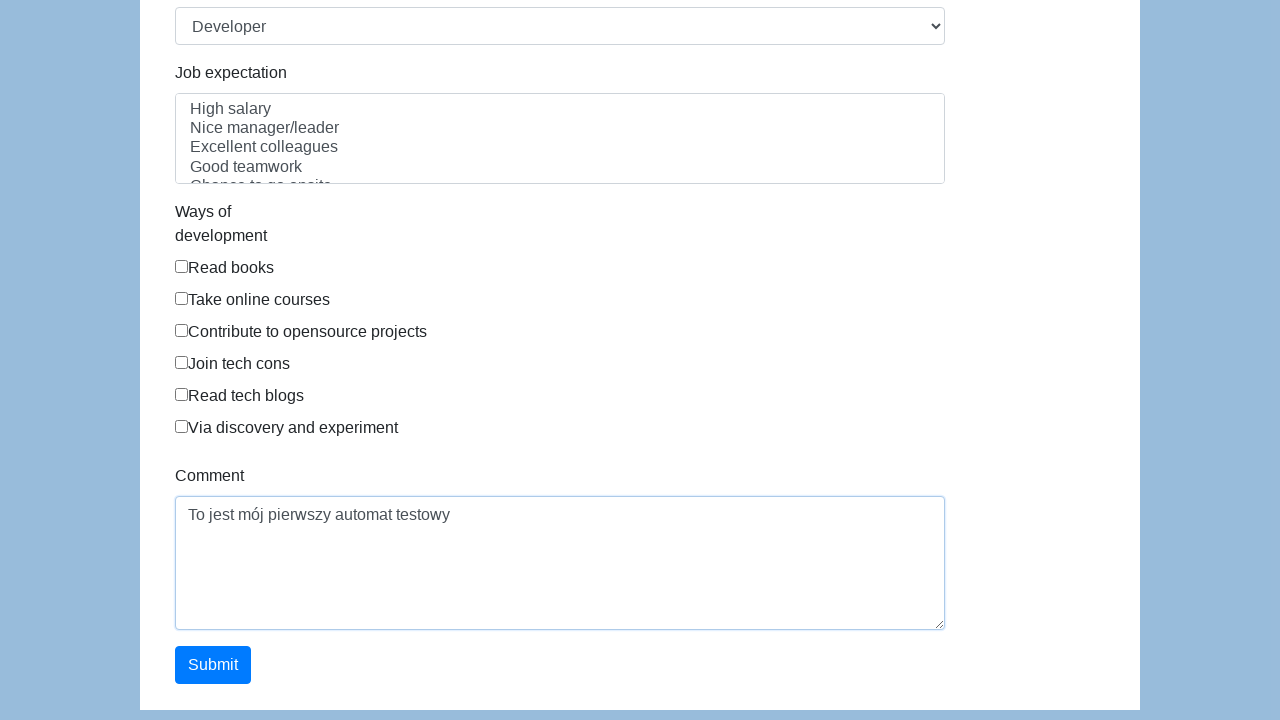

Clicked submit button to submit the form at (213, 665) on button.btn.btn-primary
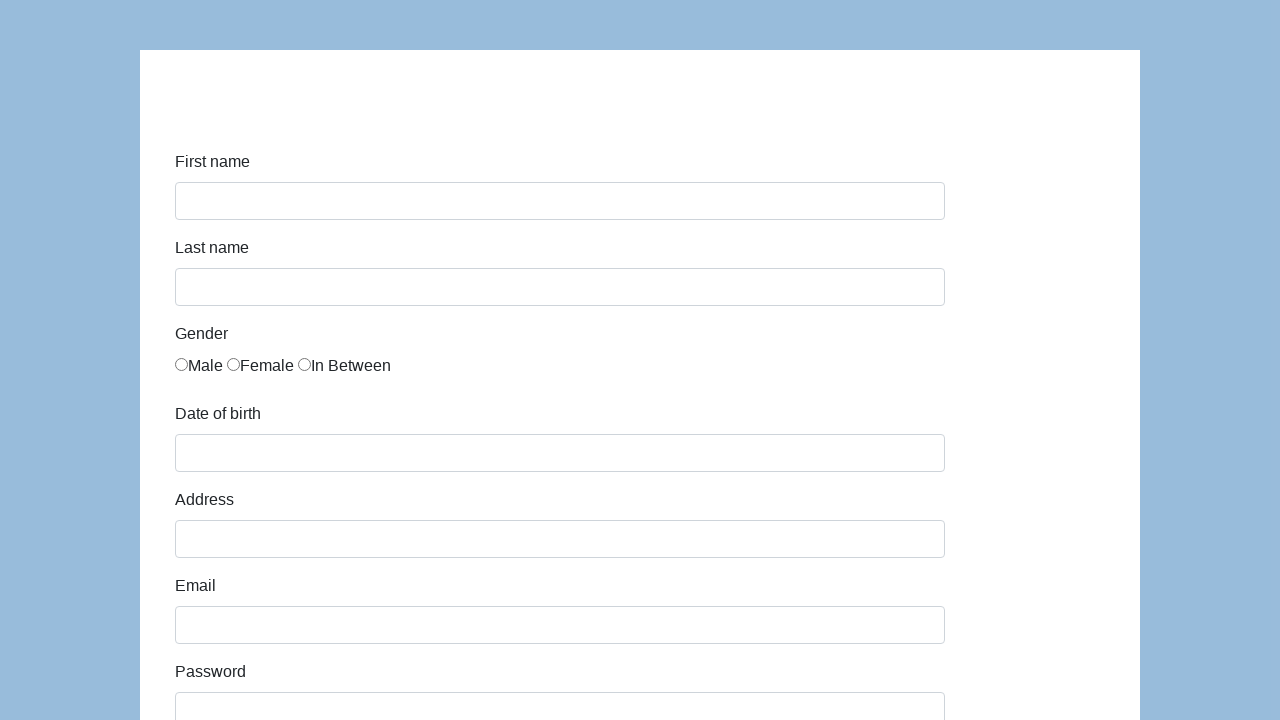

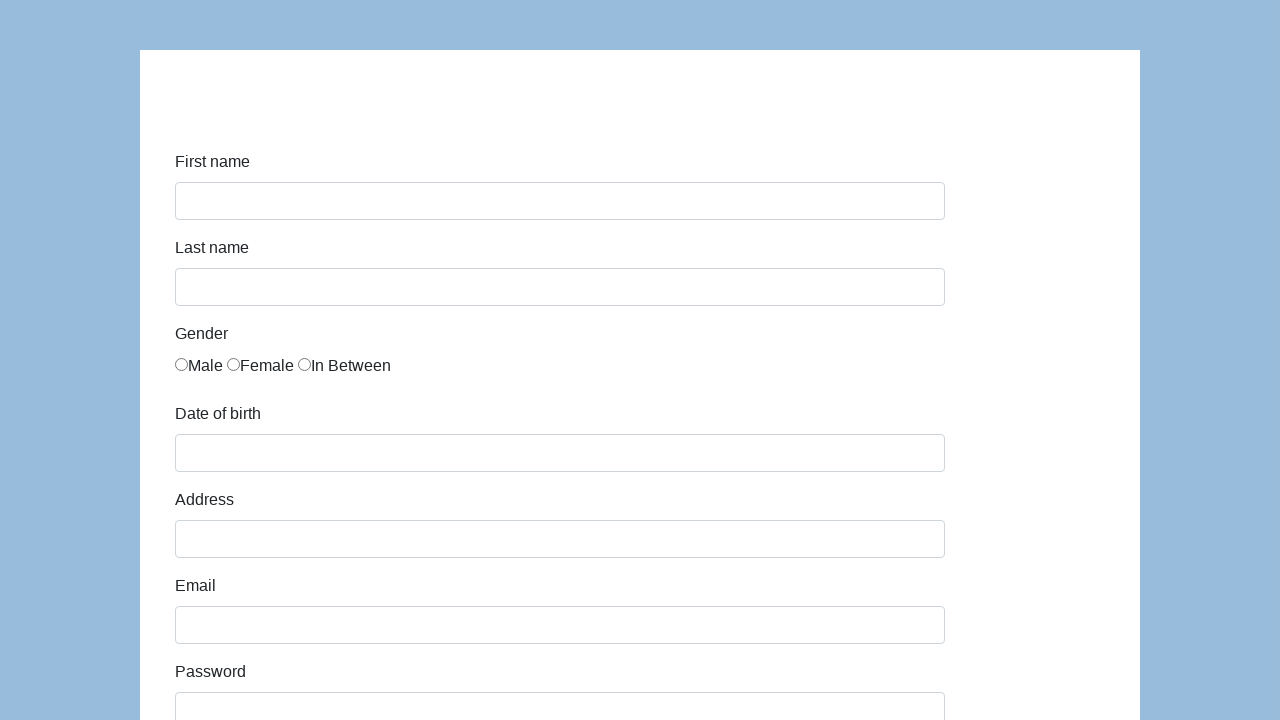